Tests dropdown selection functionality by selecting values from a state dropdown using different methods (label, value, index) and selecting multiple options from a hobbies dropdown

Starting URL: https://freelance-learn-automation.vercel.app/signup

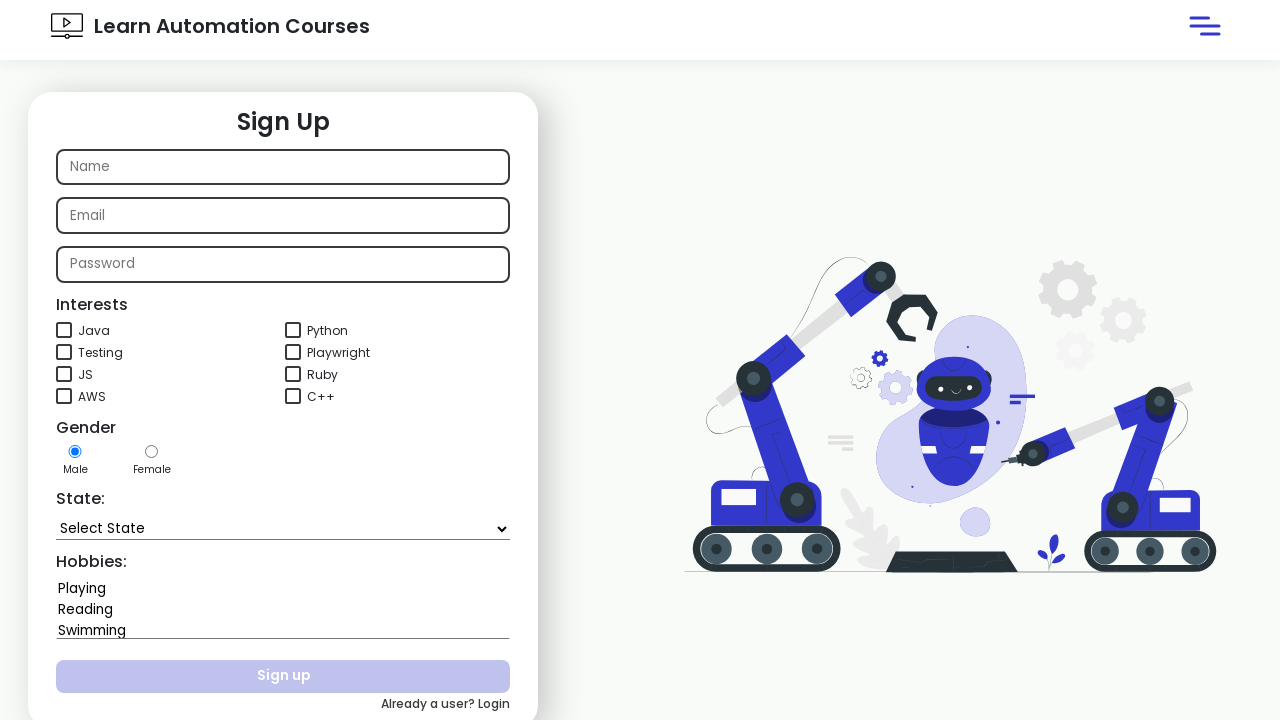

Selected 'Goa' from state dropdown by label on #state
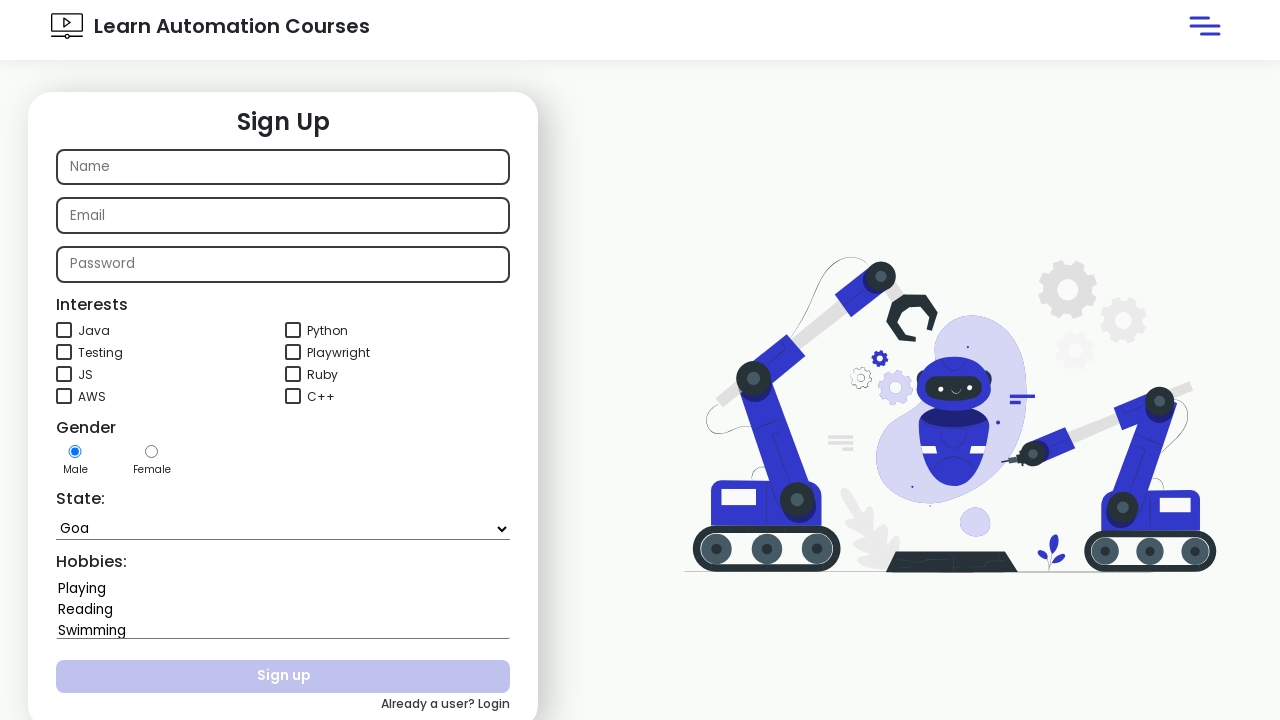

Selected 'Gujarat' from state dropdown by value on #state
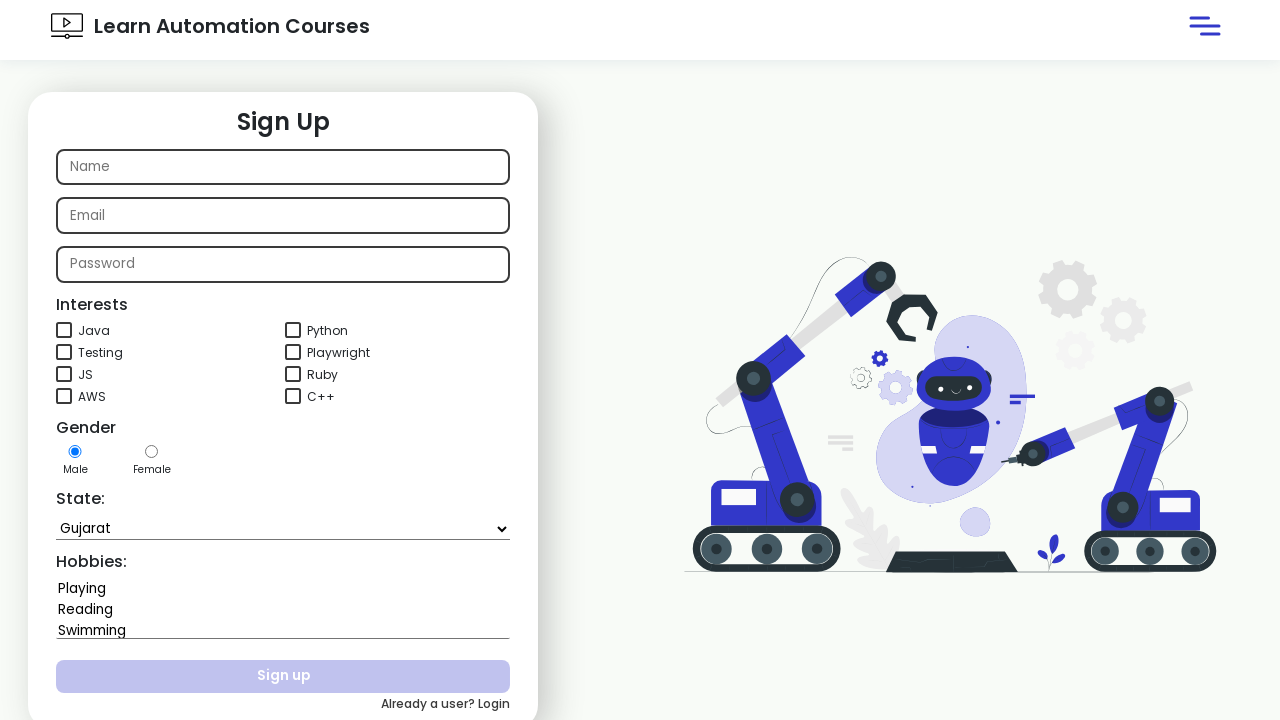

Selected state dropdown option at index 10 on #state
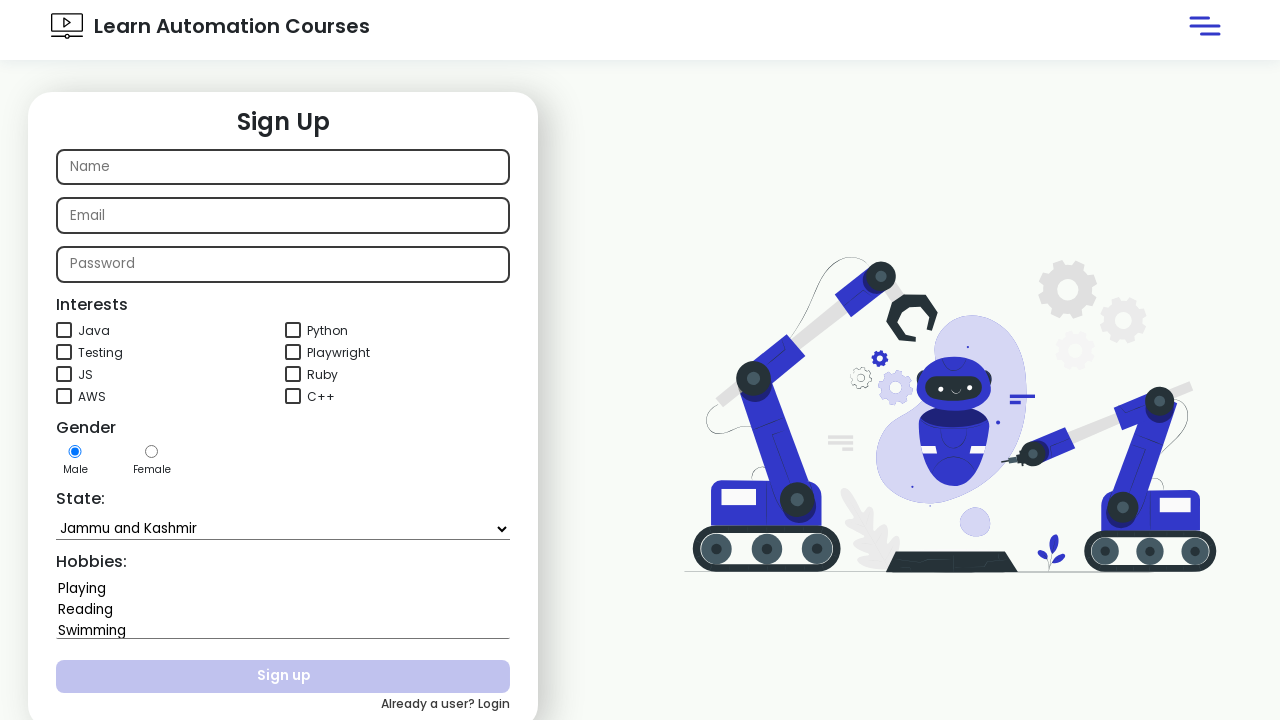

Selected 'Gujarat' from state dropdown by label on #state
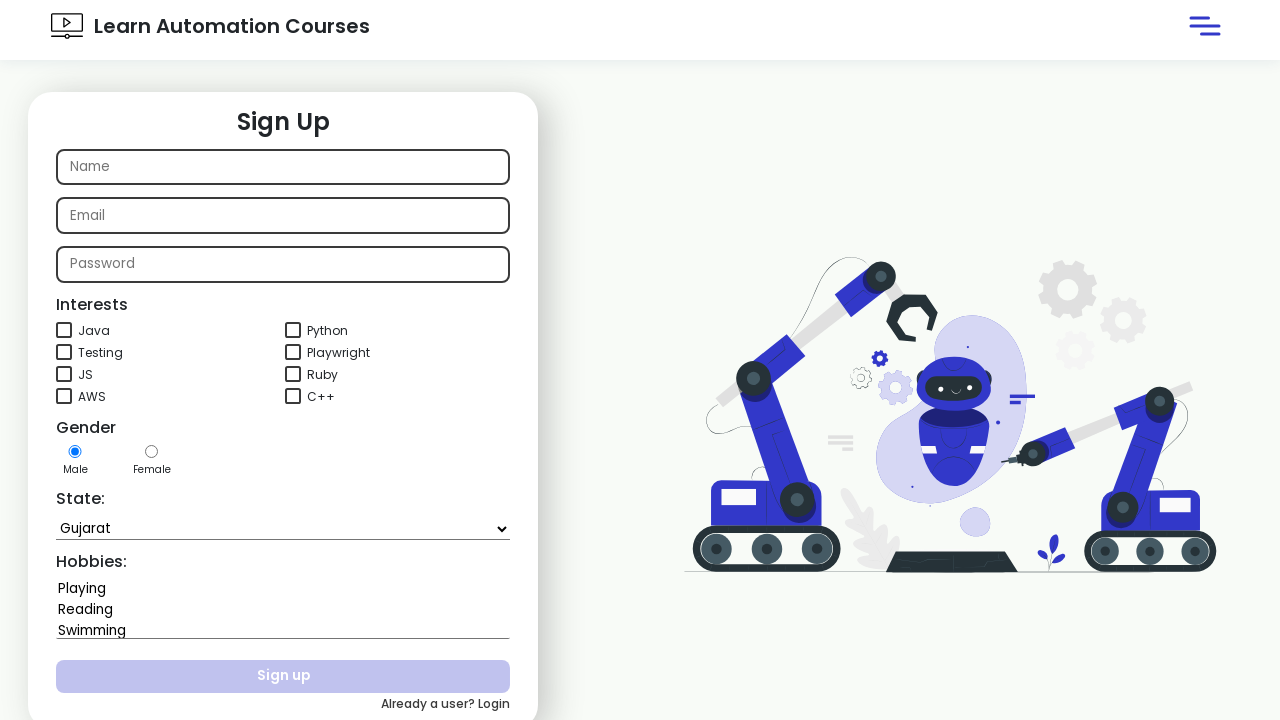

Selected multiple hobbies: Playing, Swimming, and Dancing on #hobbies
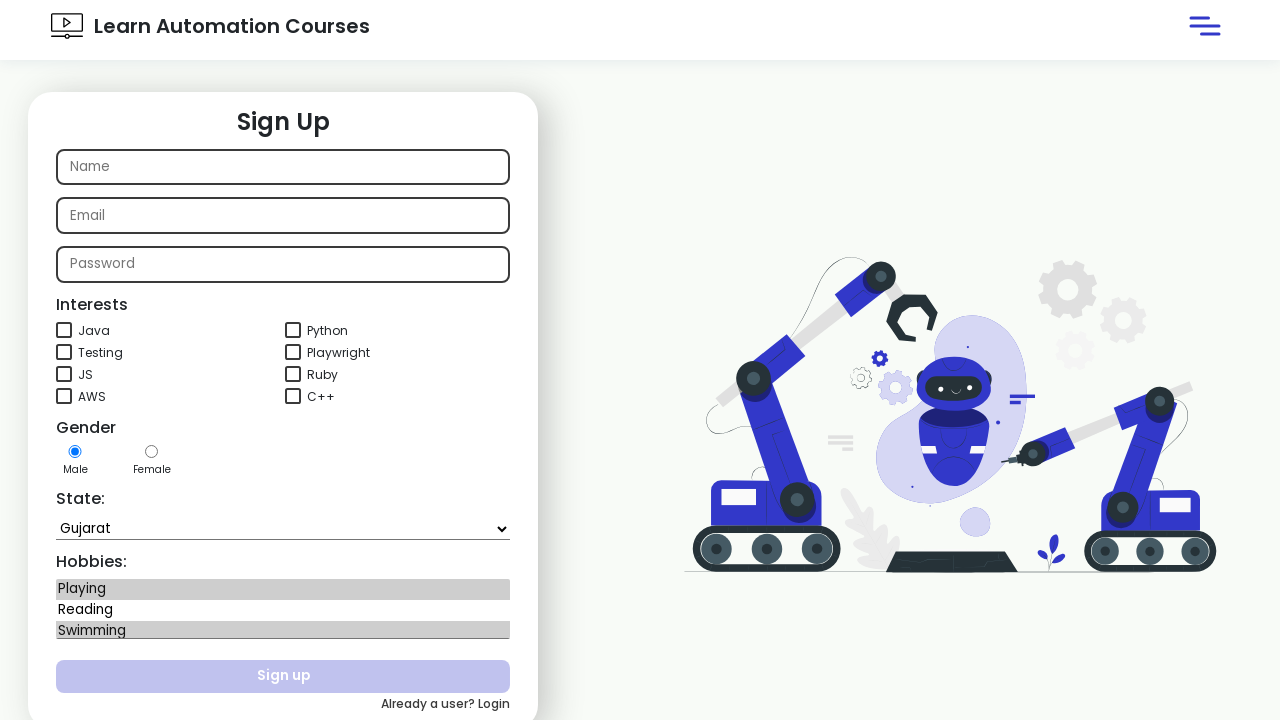

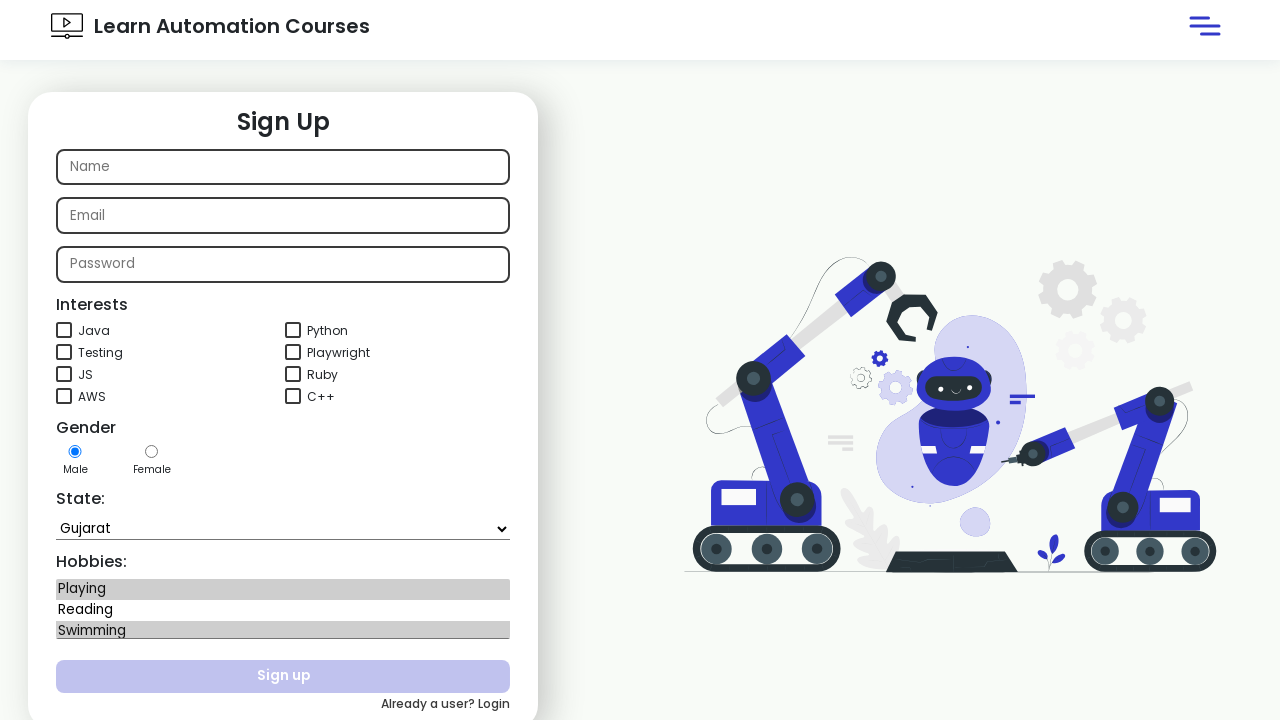